Tests handling a confirm dialog by dismissing it and verifying the result message appears

Starting URL: https://demoqa.com/alerts

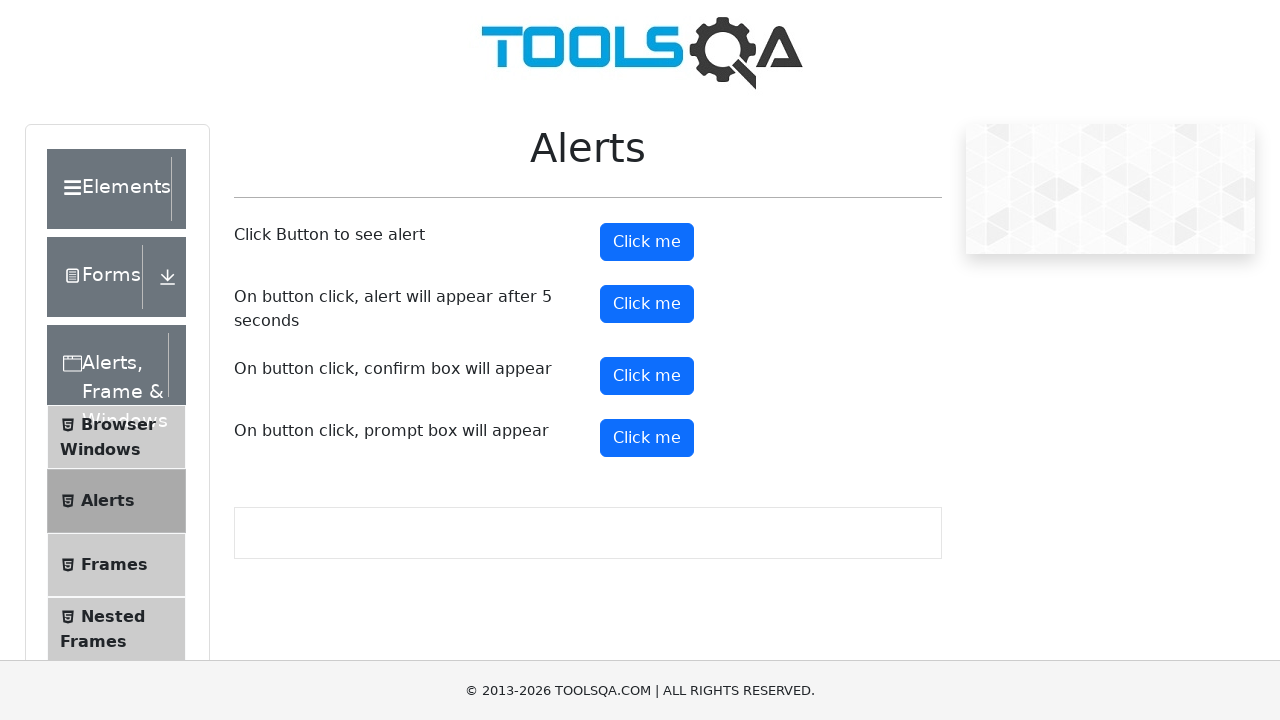

Set up dialog handler to dismiss confirm dialog
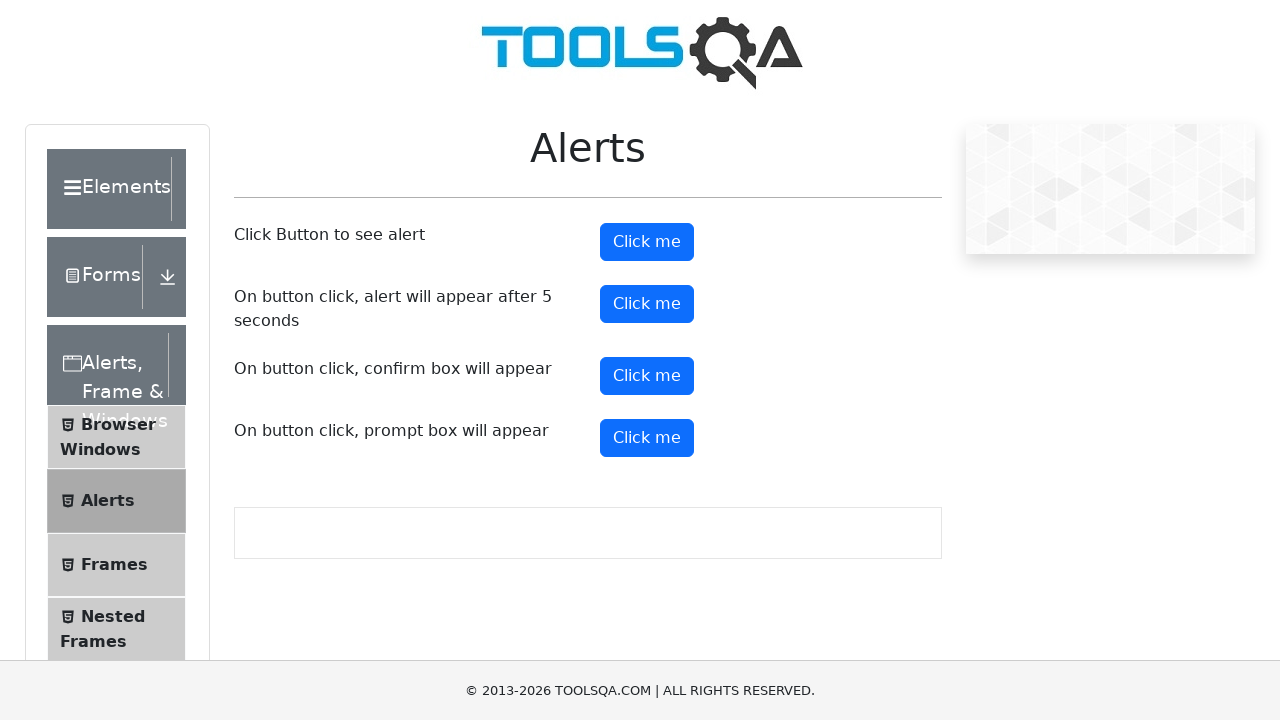

Clicked confirm button to trigger confirm dialog at (647, 376) on xpath=//button[@id='confirmButton']
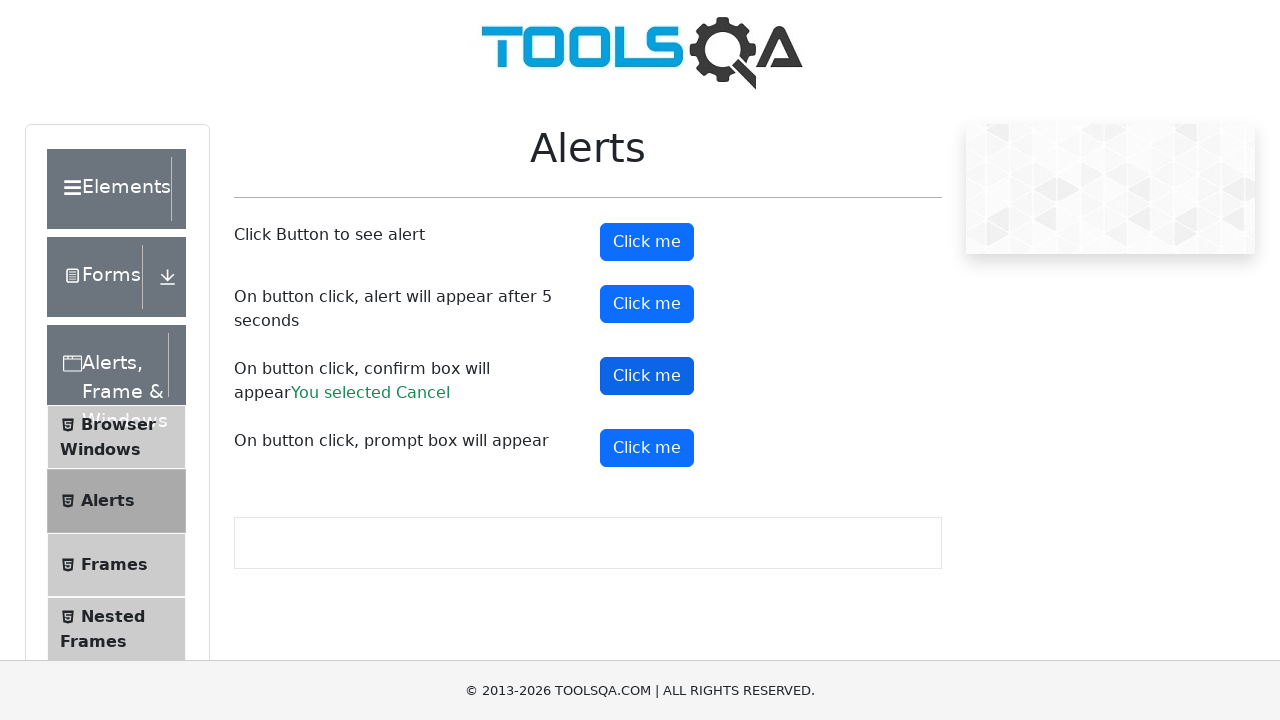

Confirm result message appeared after dismissing dialog
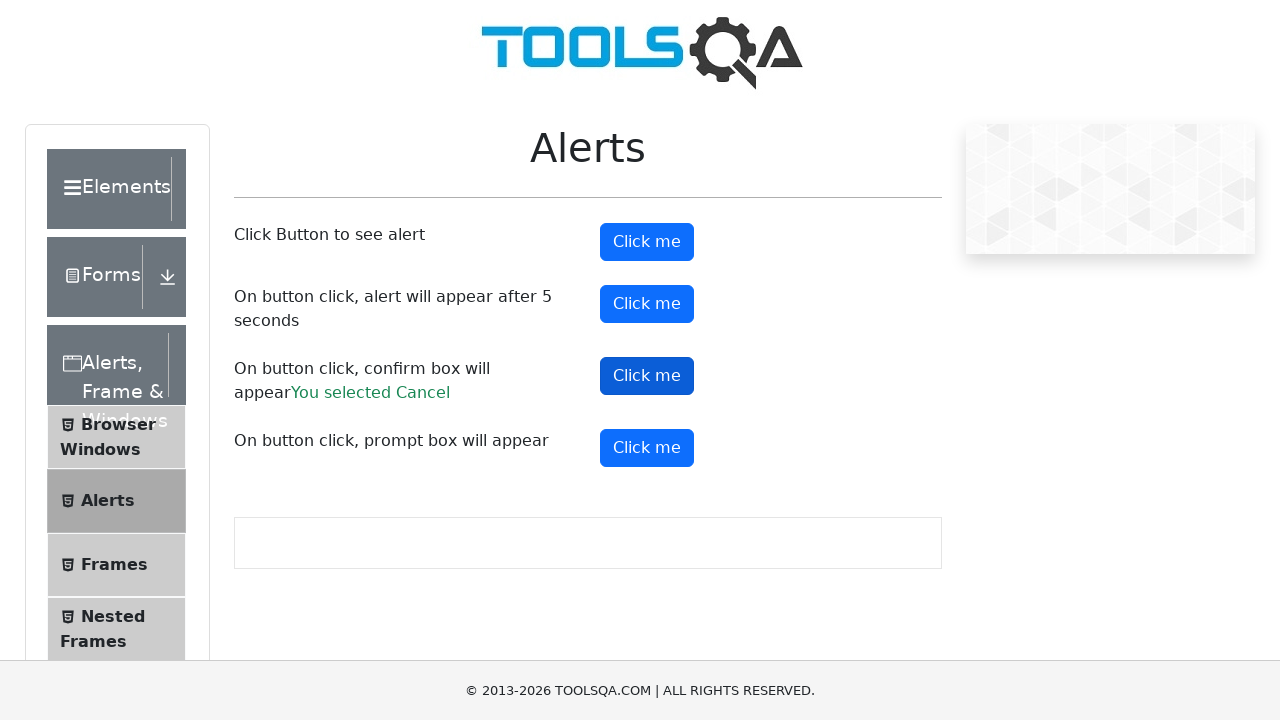

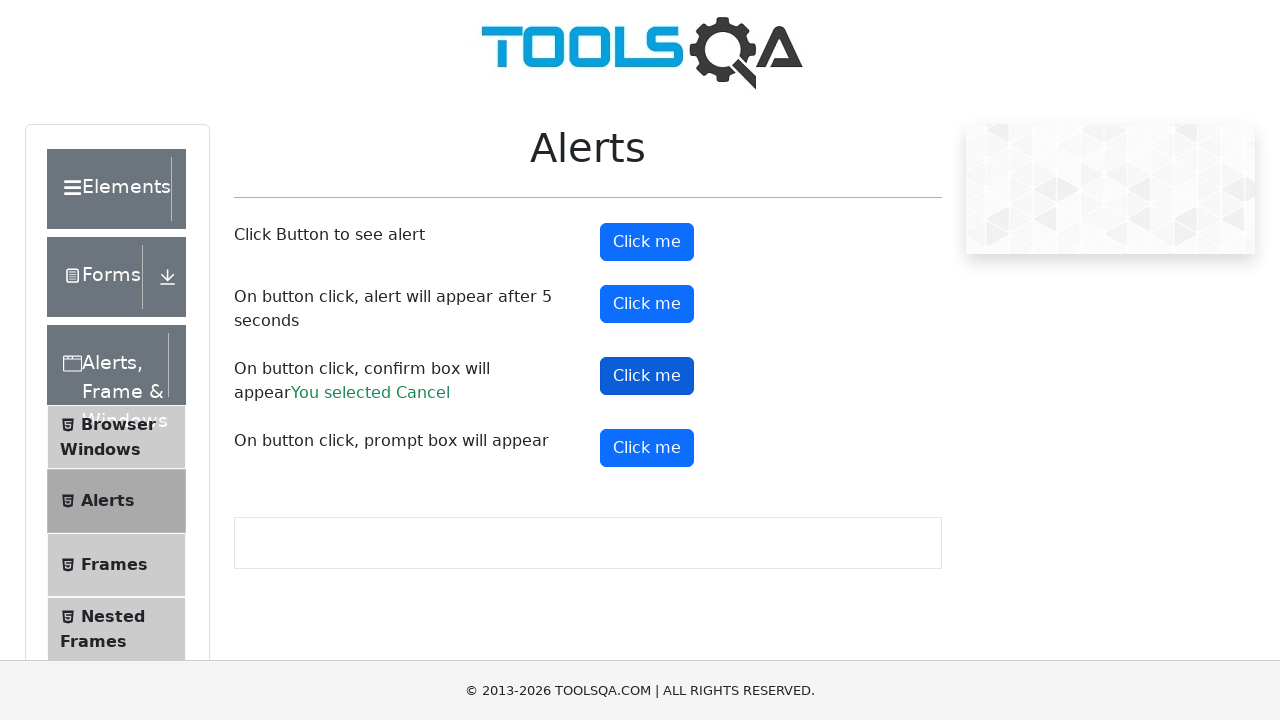